Tests that entered text is trimmed when editing todo items

Starting URL: https://demo.playwright.dev/todomvc

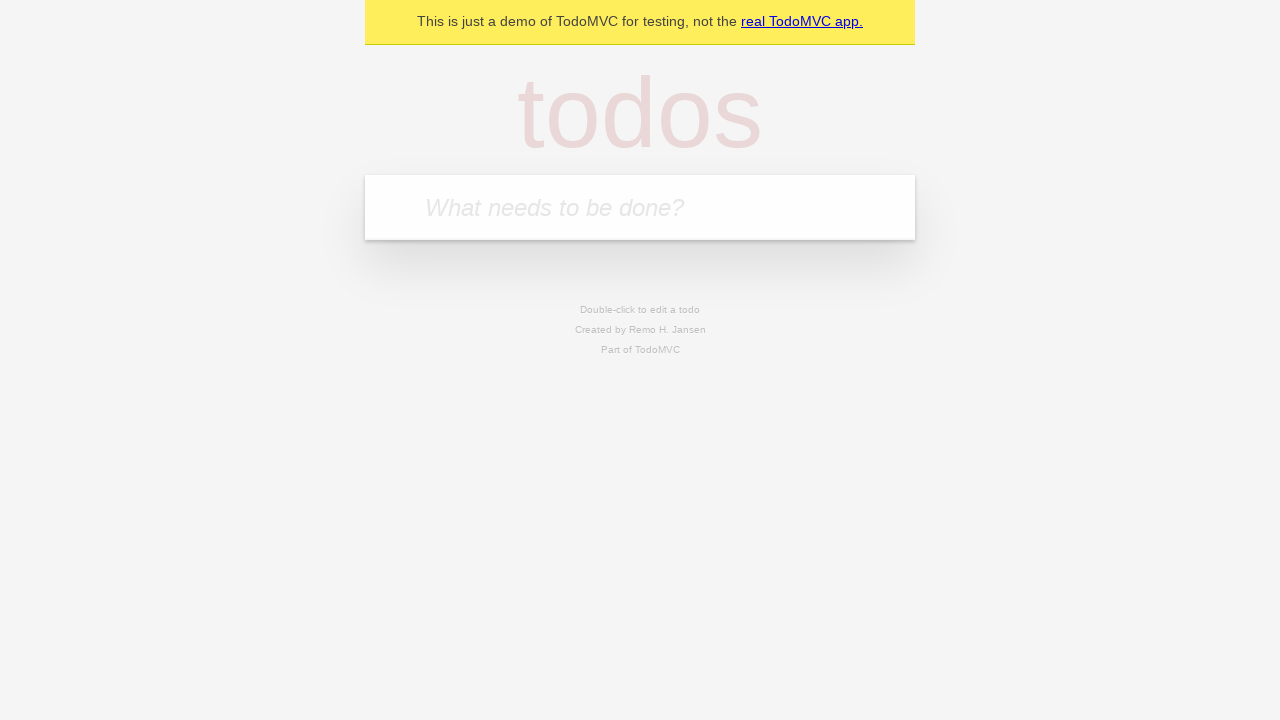

Filled todo input with 'buy some cheese' on internal:attr=[placeholder="What needs to be done?"i]
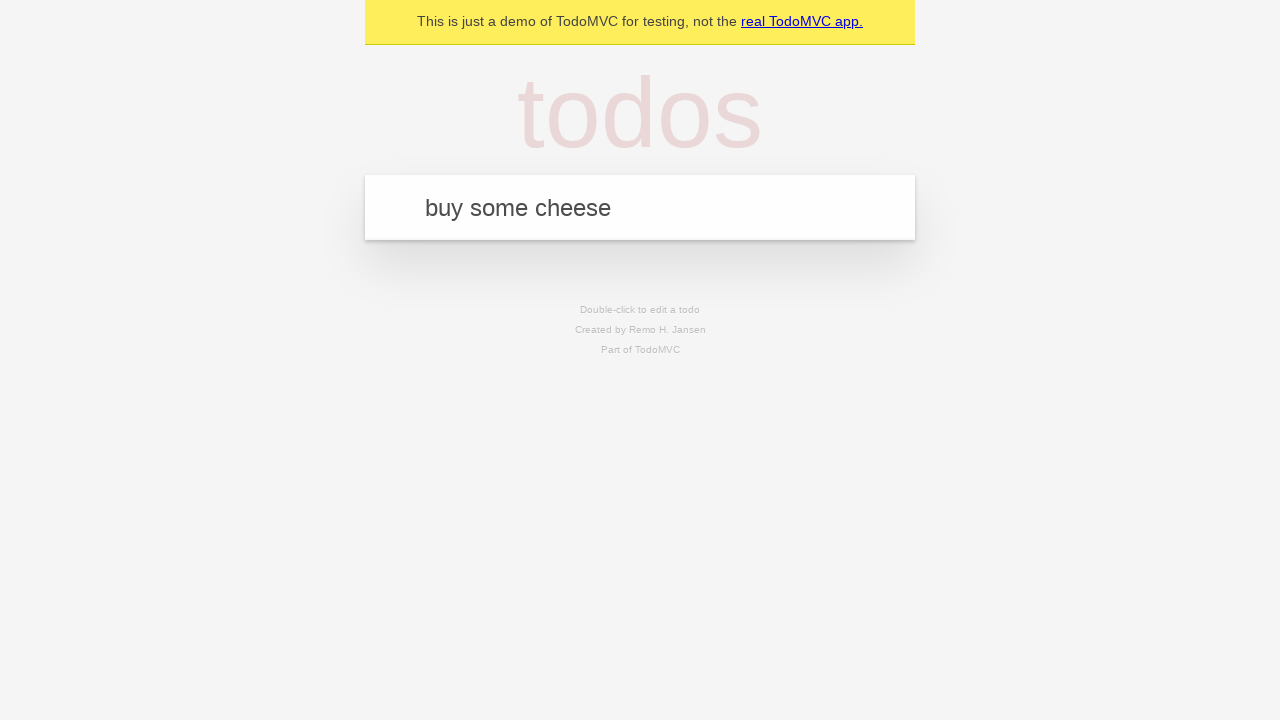

Pressed Enter to create first todo item on internal:attr=[placeholder="What needs to be done?"i]
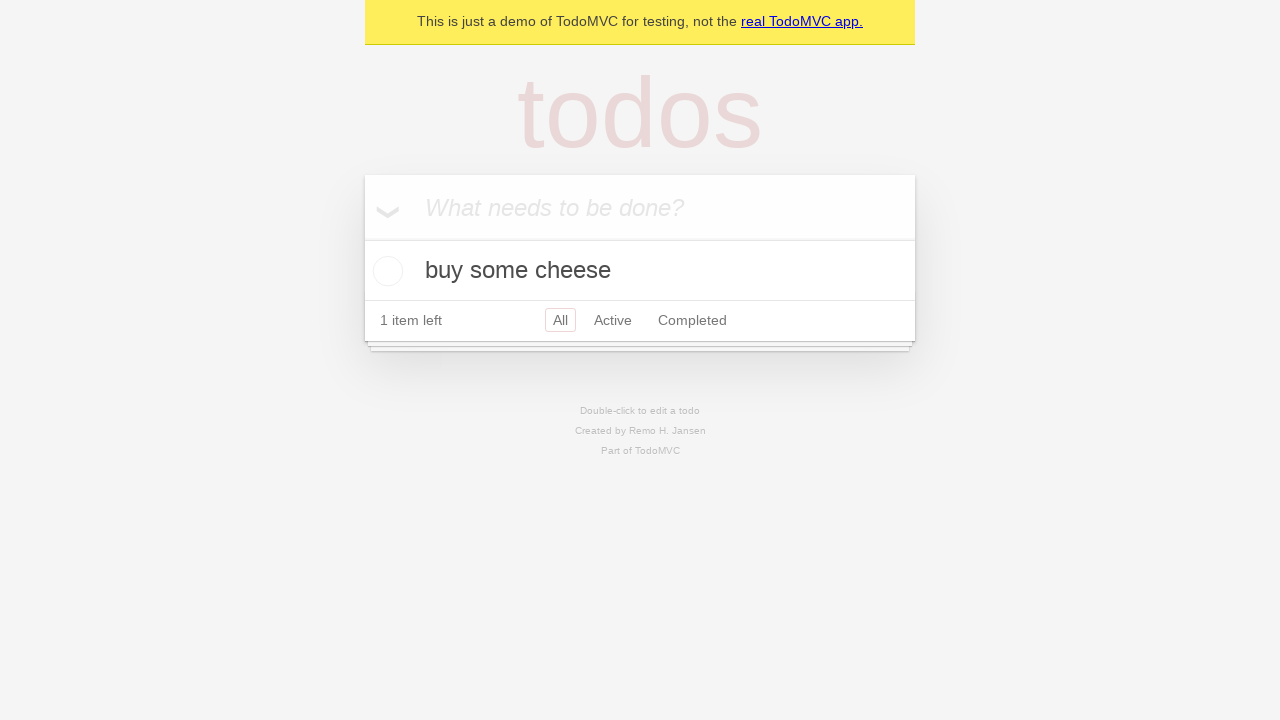

Filled todo input with 'feed the cat' on internal:attr=[placeholder="What needs to be done?"i]
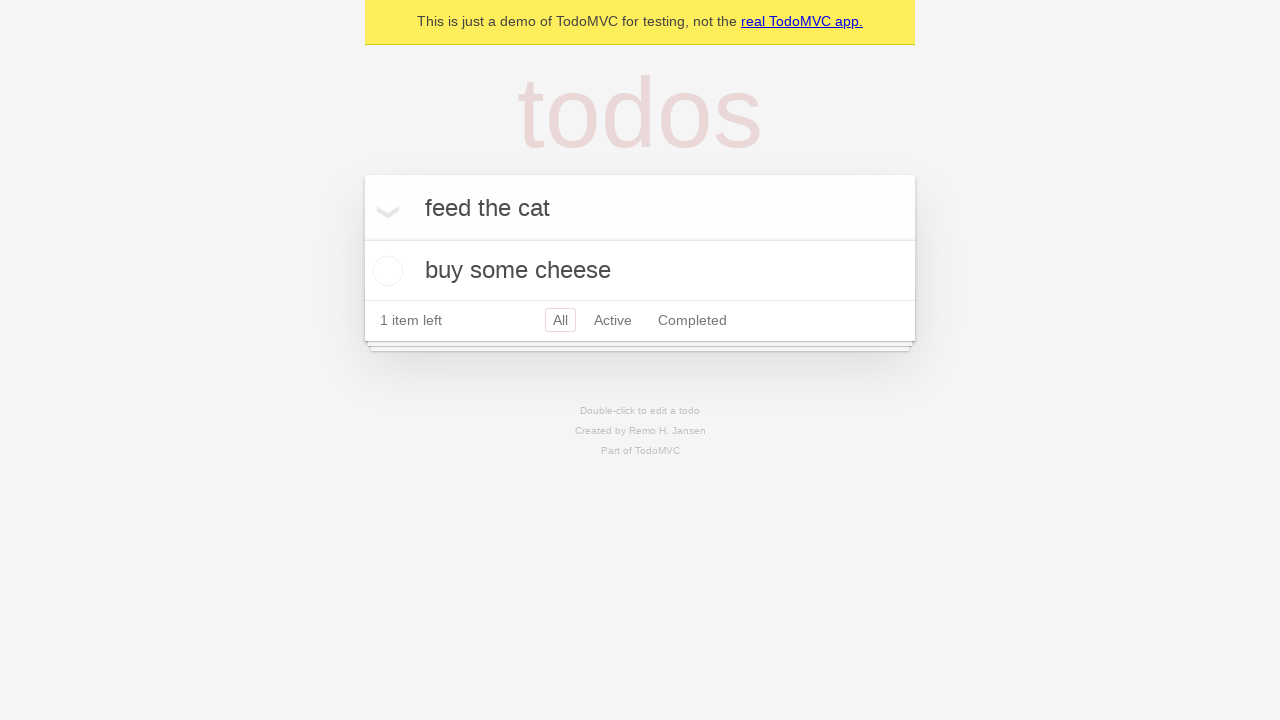

Pressed Enter to create second todo item on internal:attr=[placeholder="What needs to be done?"i]
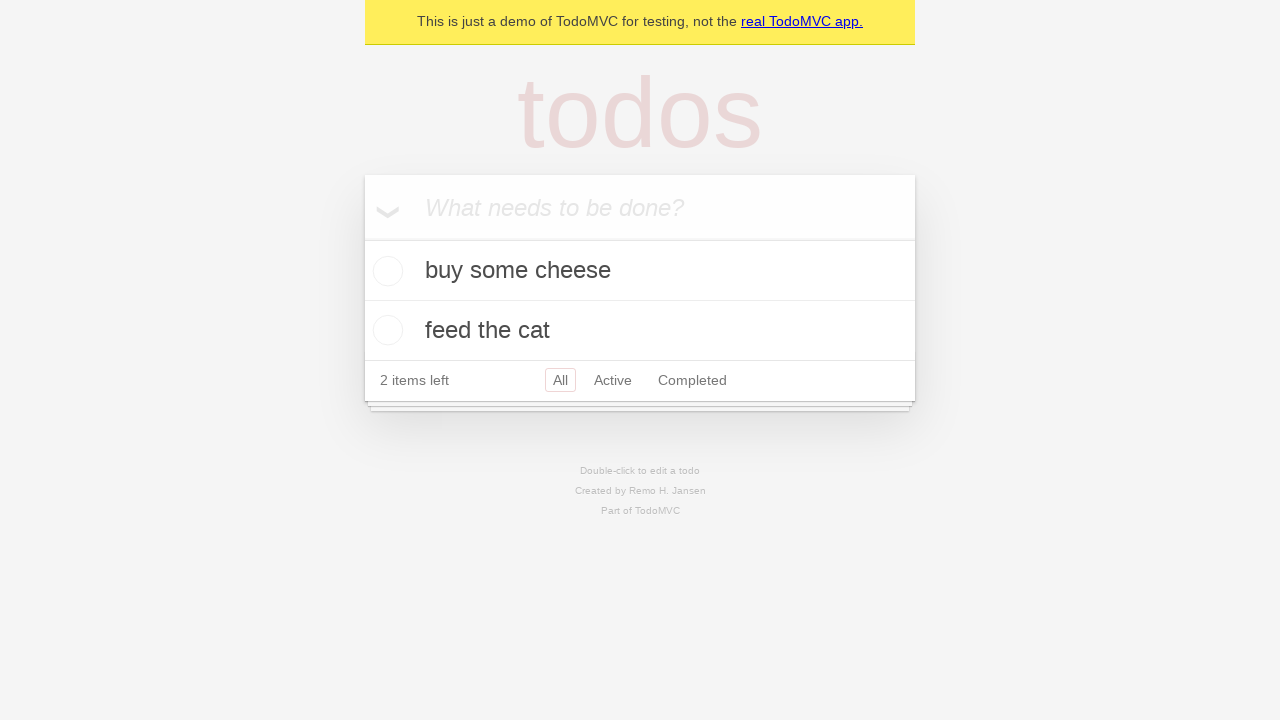

Filled todo input with 'book a doctors appointment' on internal:attr=[placeholder="What needs to be done?"i]
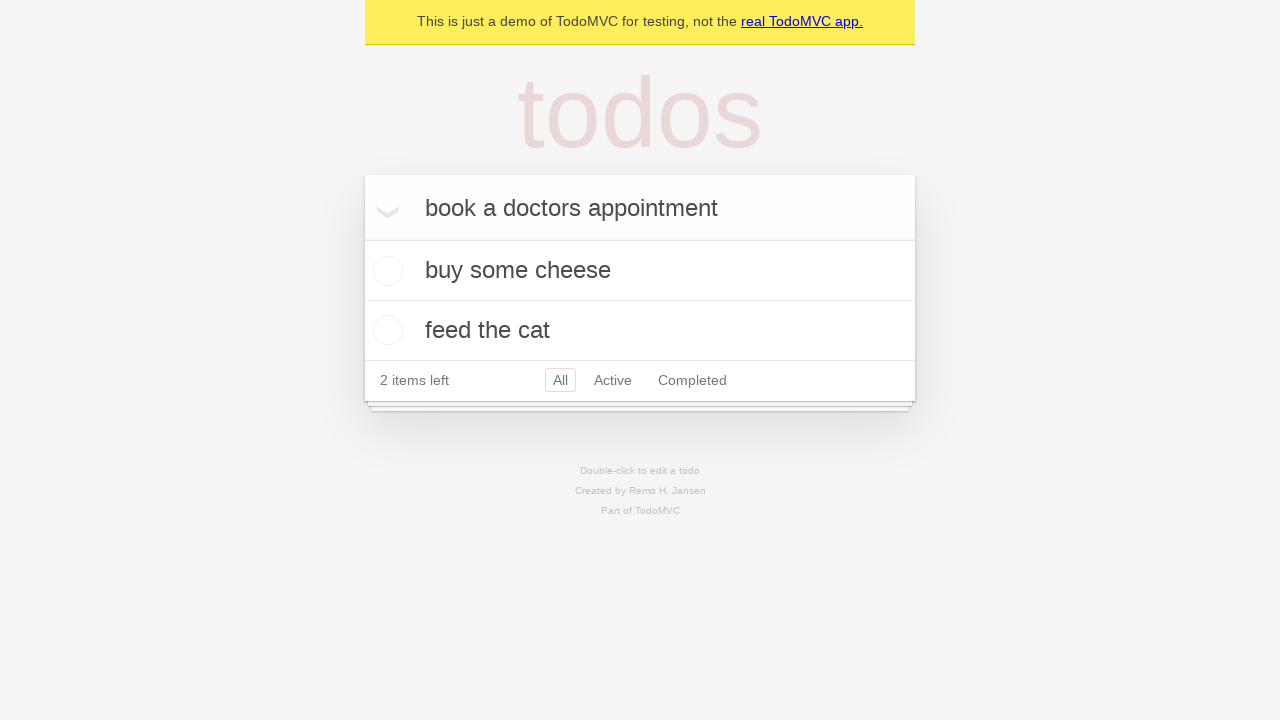

Pressed Enter to create third todo item on internal:attr=[placeholder="What needs to be done?"i]
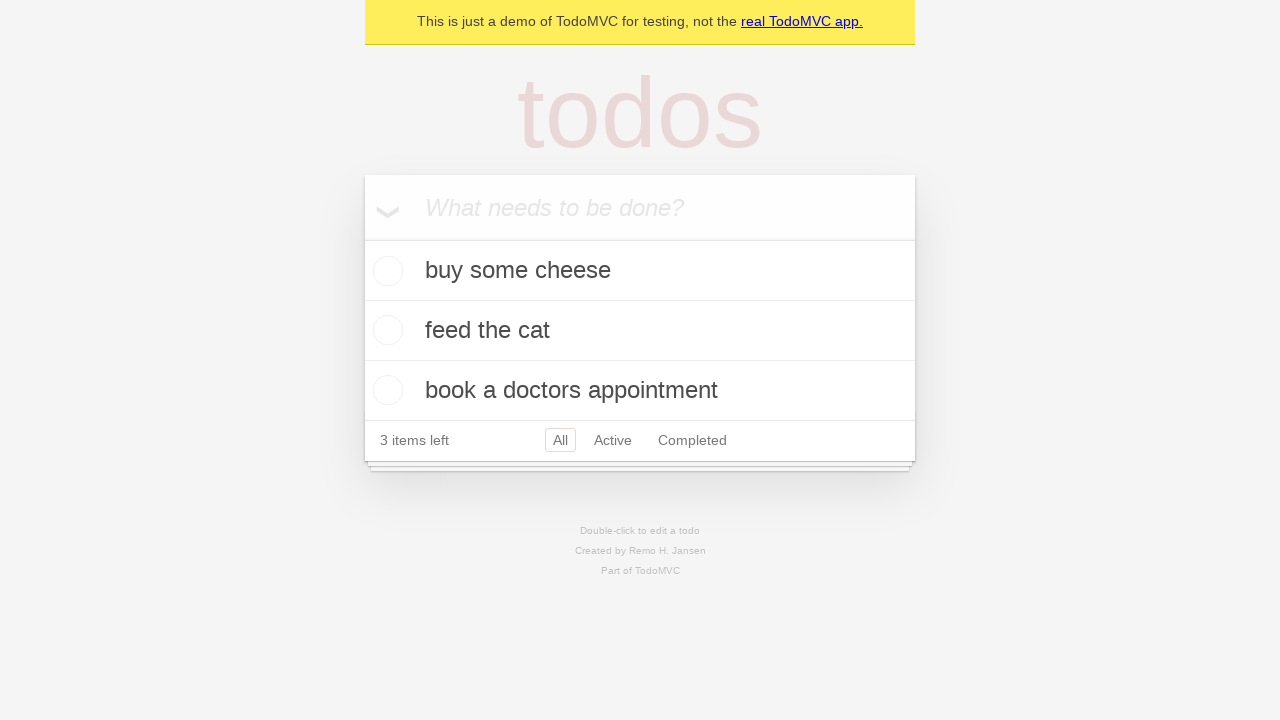

Double-clicked second todo item to enter edit mode at (640, 331) on internal:testid=[data-testid="todo-item"s] >> nth=1
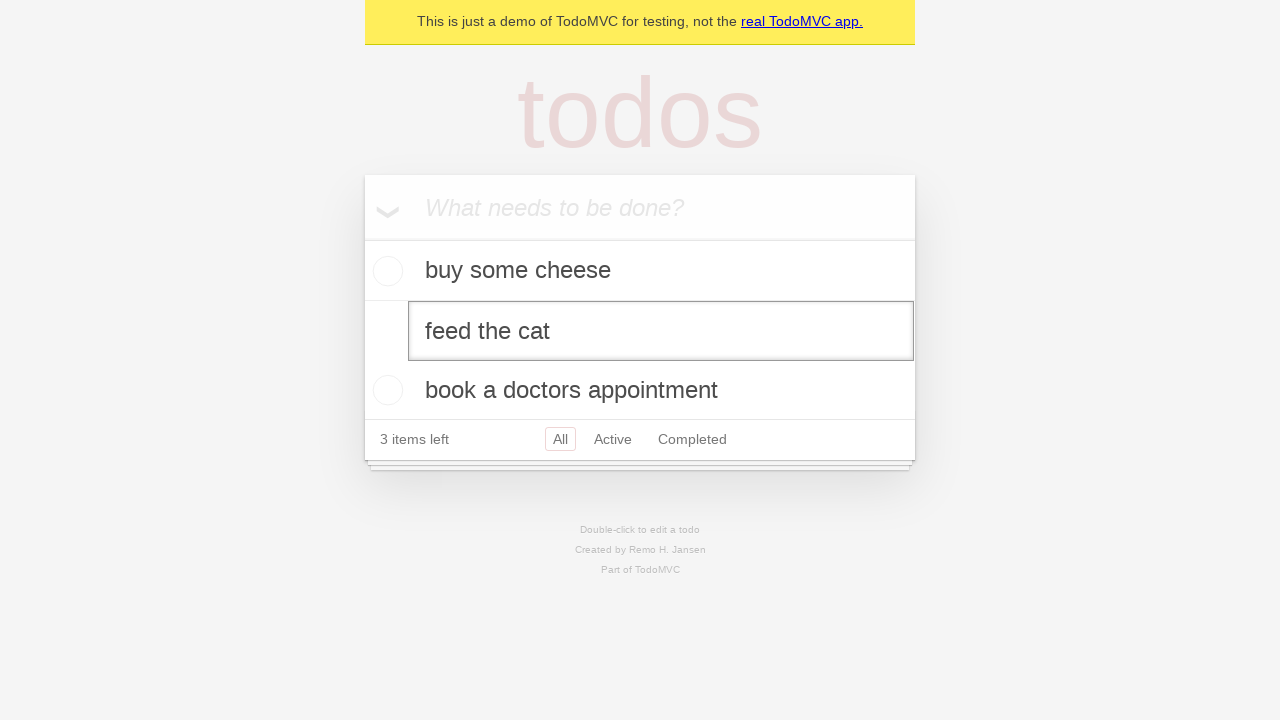

Filled edit textbox with text containing leading and trailing whitespace on internal:testid=[data-testid="todo-item"s] >> nth=1 >> internal:role=textbox[nam
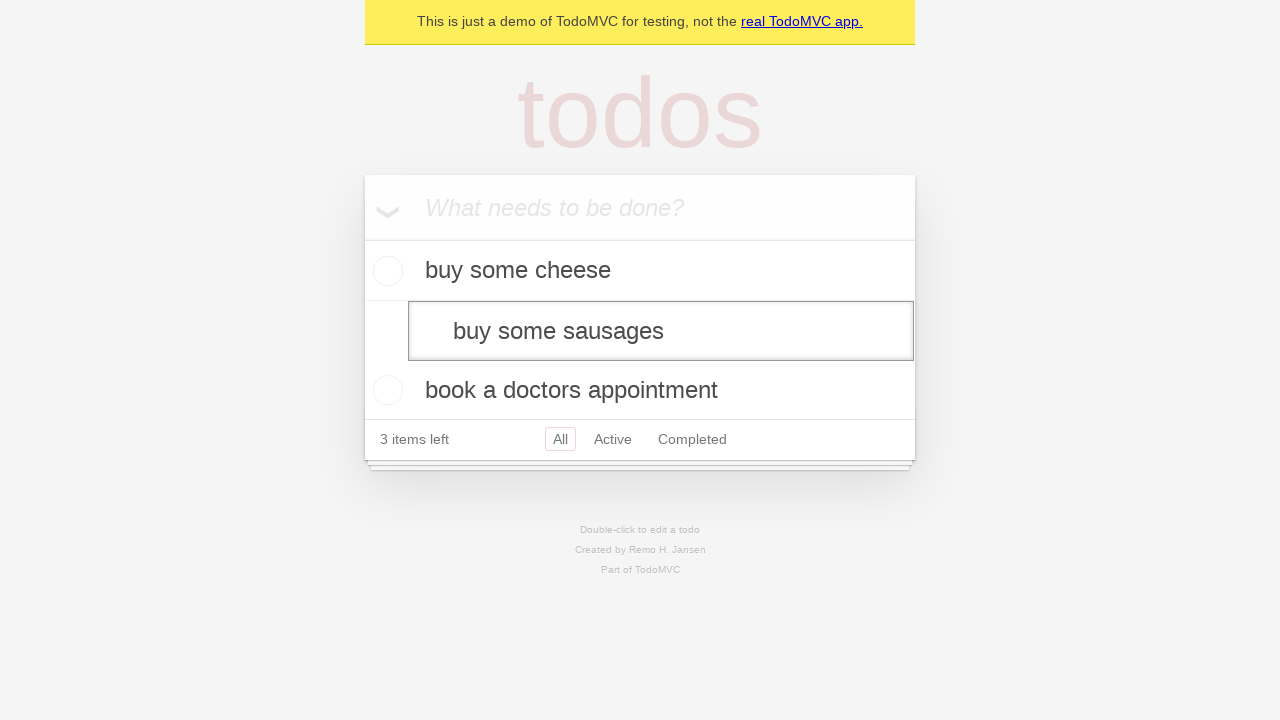

Pressed Enter to submit edited todo item, verifying text is trimmed on internal:testid=[data-testid="todo-item"s] >> nth=1 >> internal:role=textbox[nam
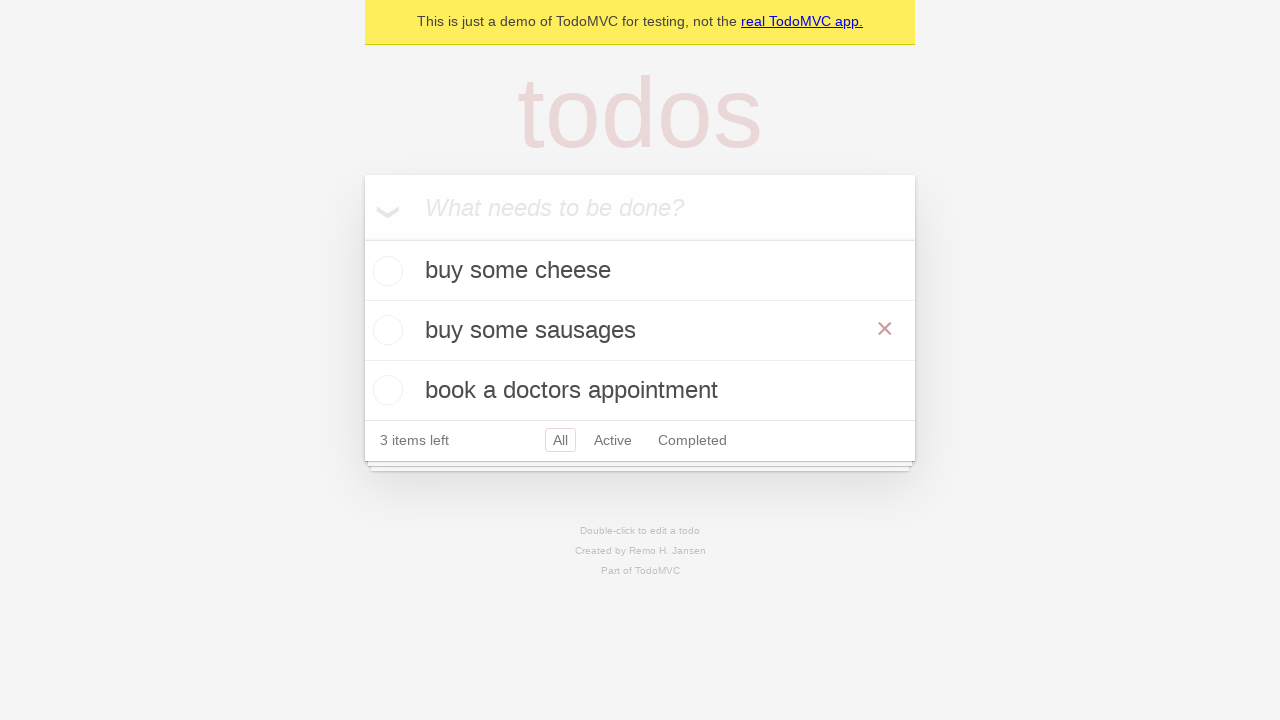

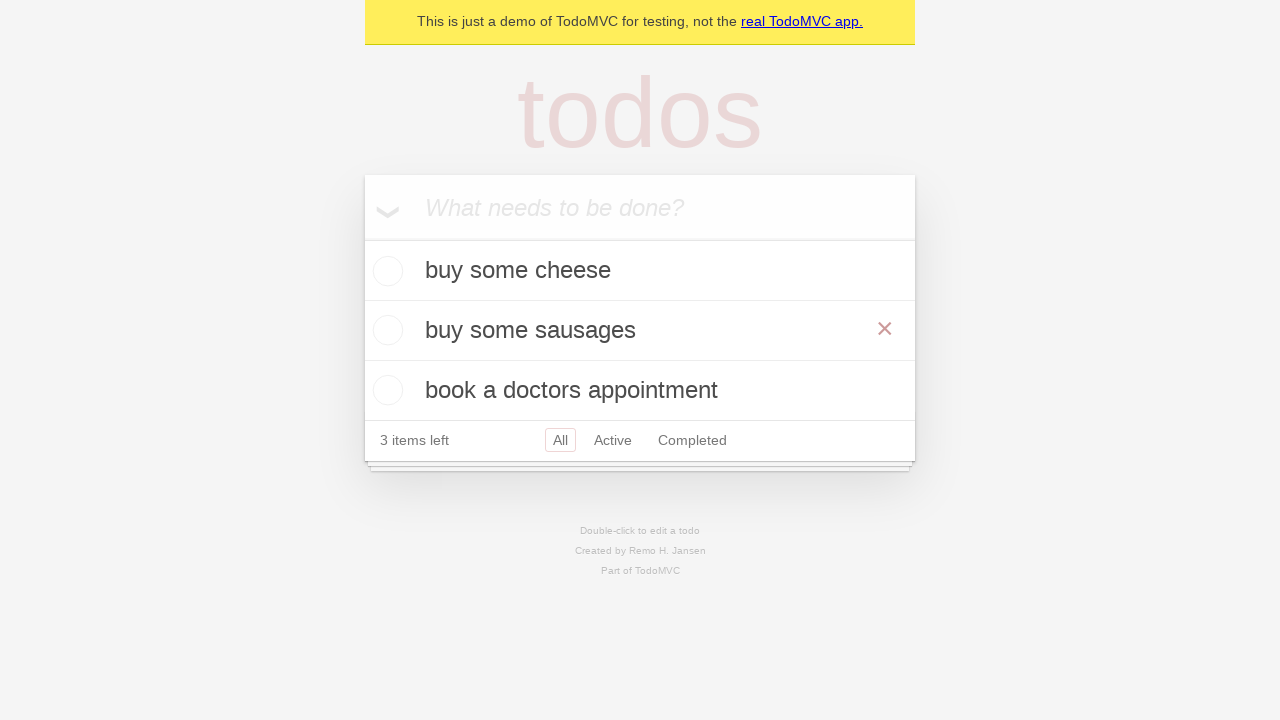